Navigates to AXA Investment Managers website and then to OpenMRS demo site, verifying page titles load correctly for both sites.

Starting URL: http://www.axa-im.com

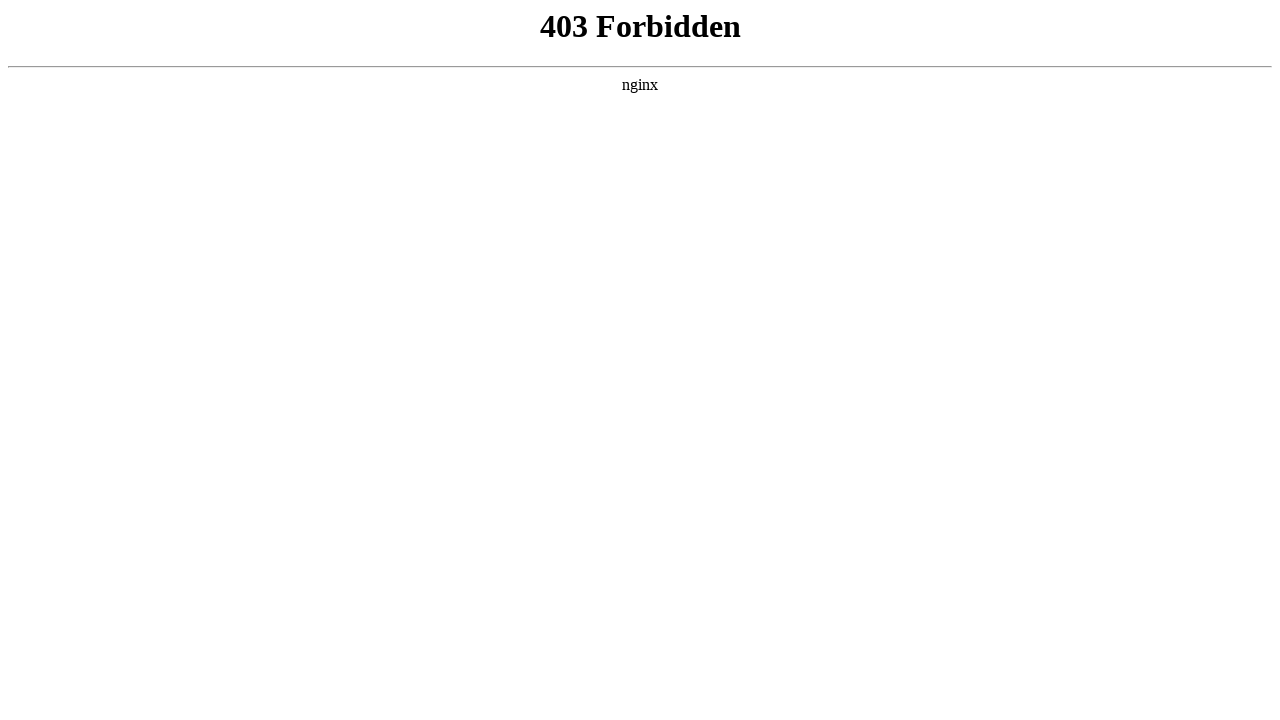

AXA Investment Managers page loaded (domcontentloaded state)
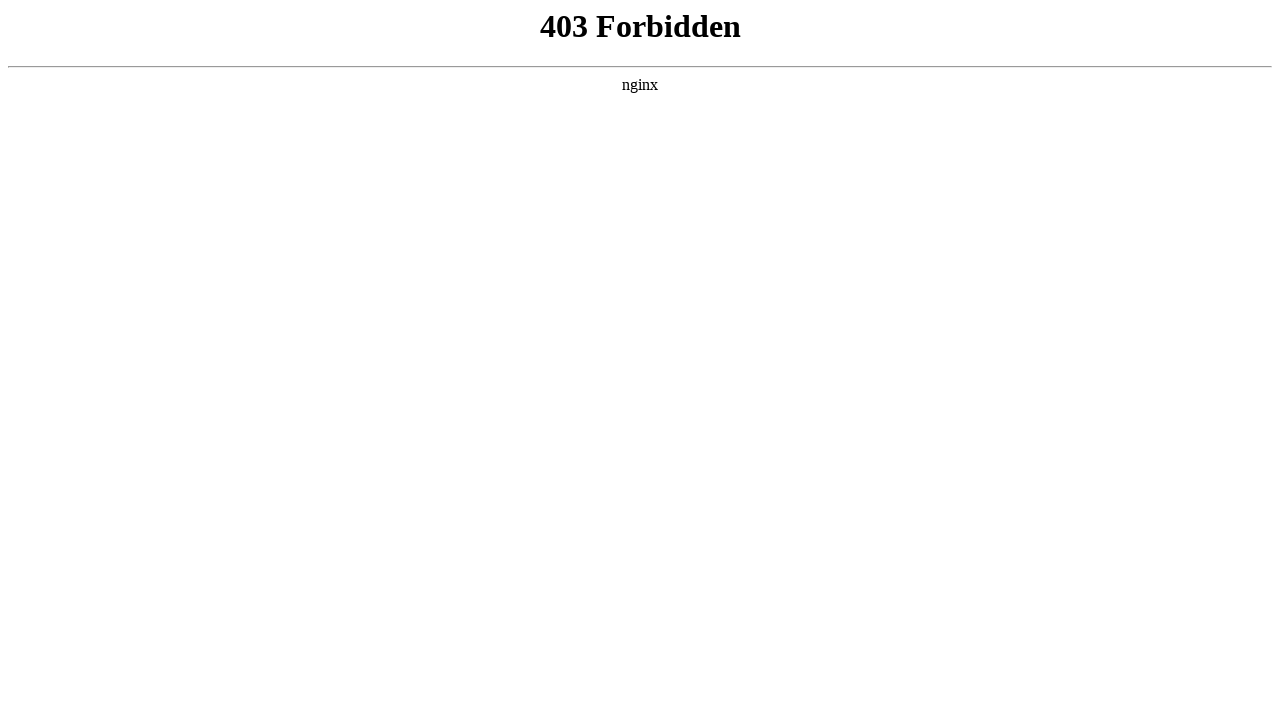

Verified AXA Investment Managers page title: 403 Forbidden
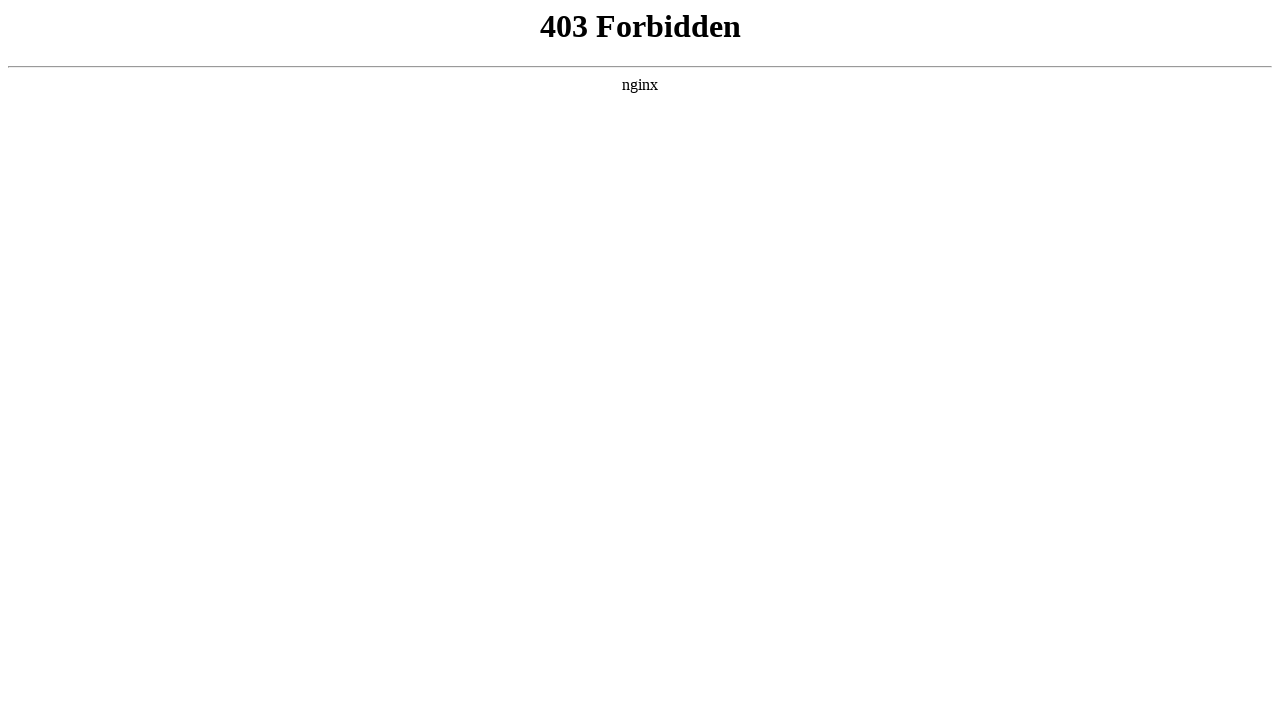

Navigated to OpenMRS demo site login page
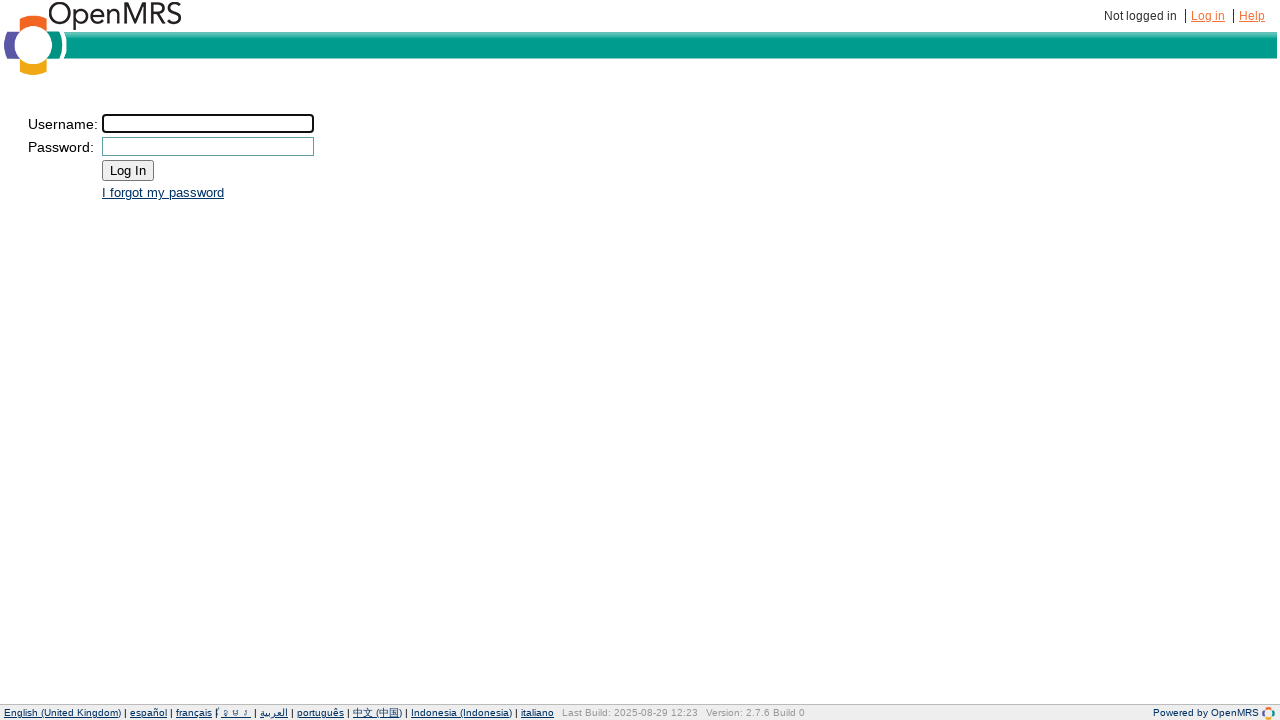

OpenMRS demo site page loaded (domcontentloaded state)
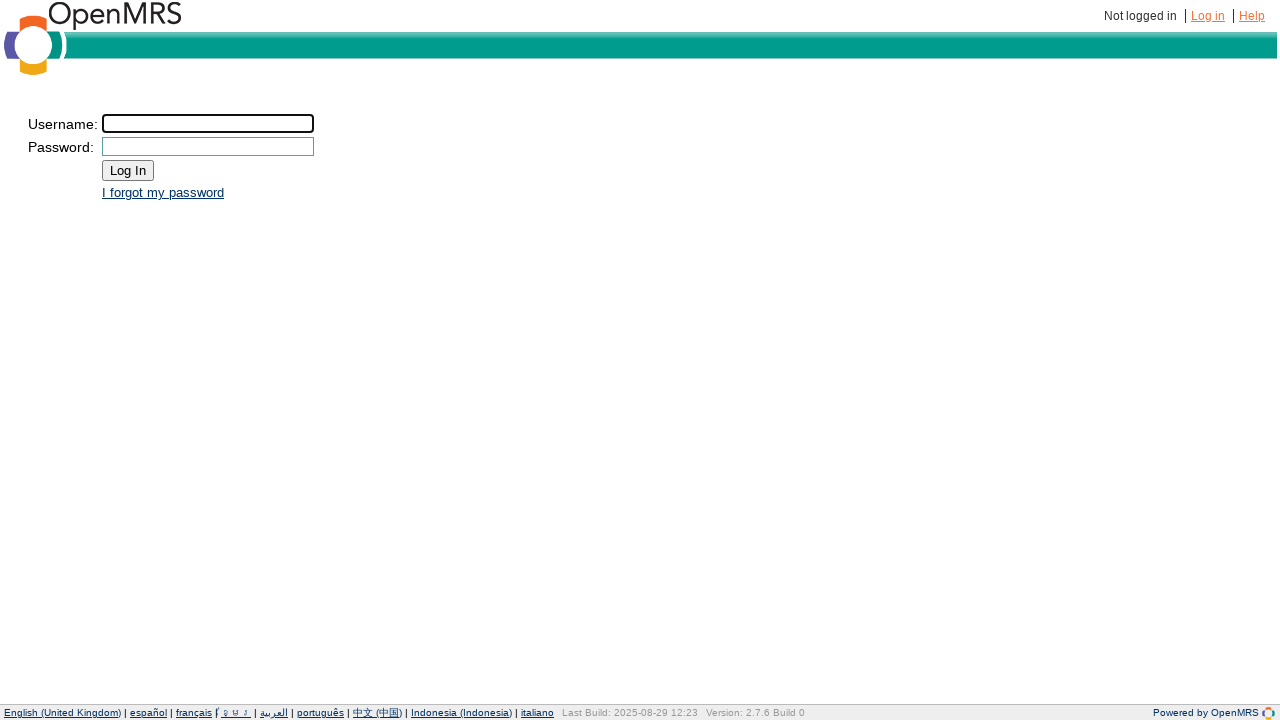

Verified OpenMRS demo site page title: OpenMRS - Login
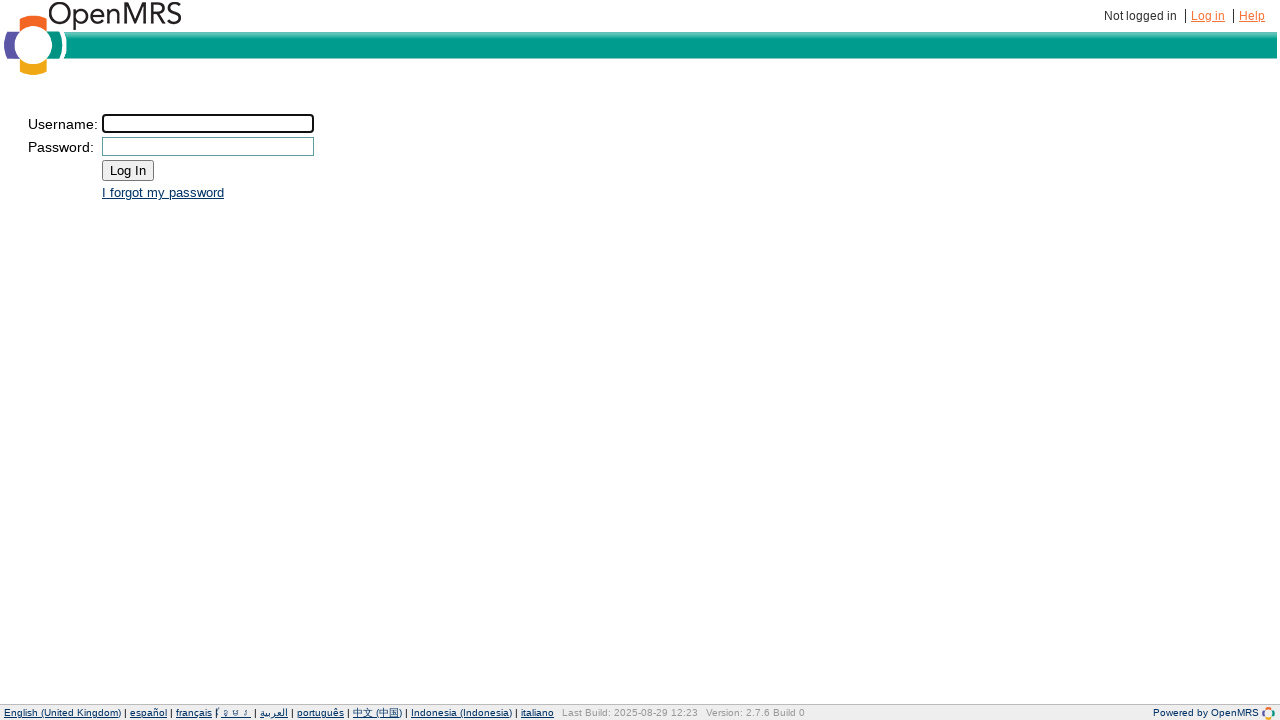

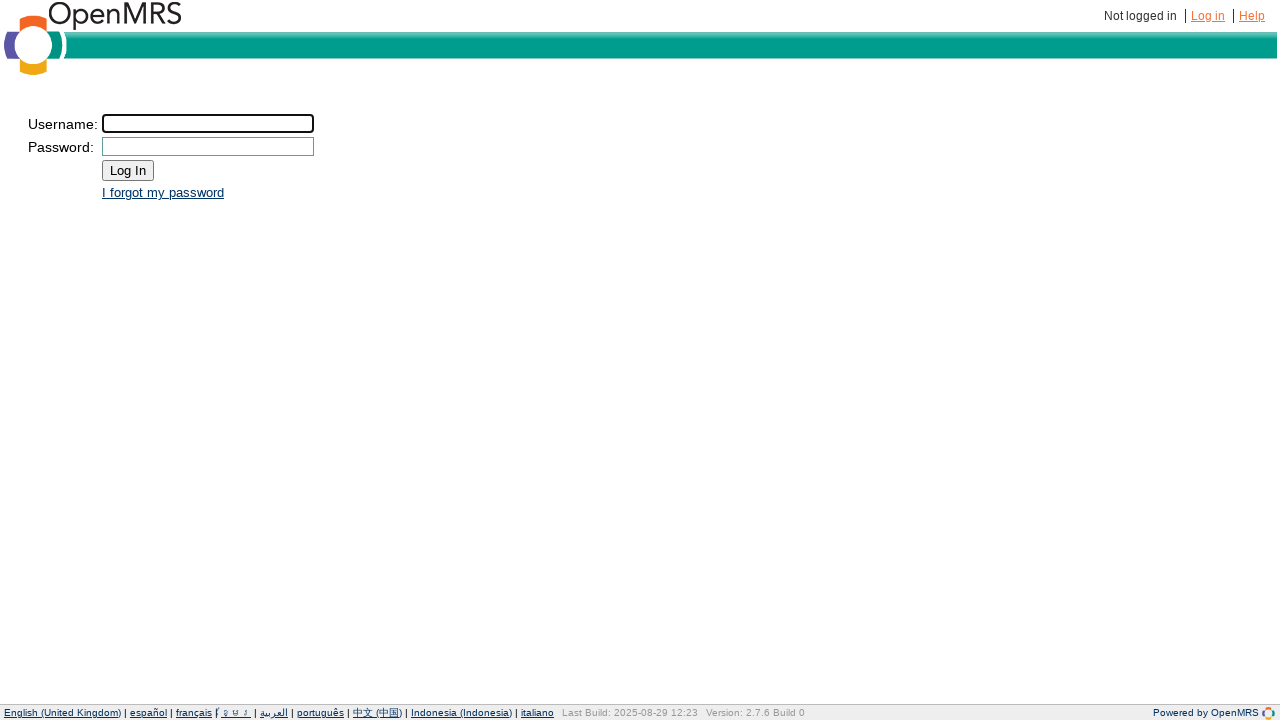